Opens a new tab and switches between windows

Starting URL: https://formy-project.herokuapp.com/switch-window

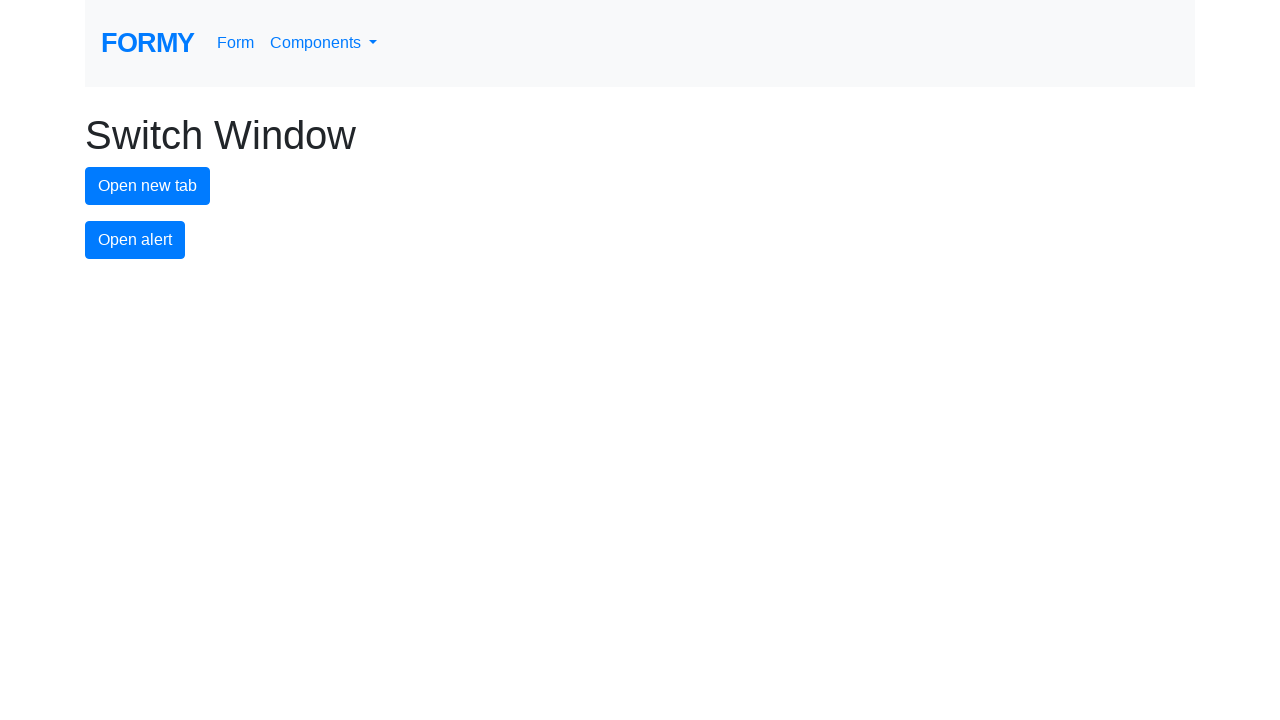

Clicked button to open new tab at (148, 186) on #new-tab-button
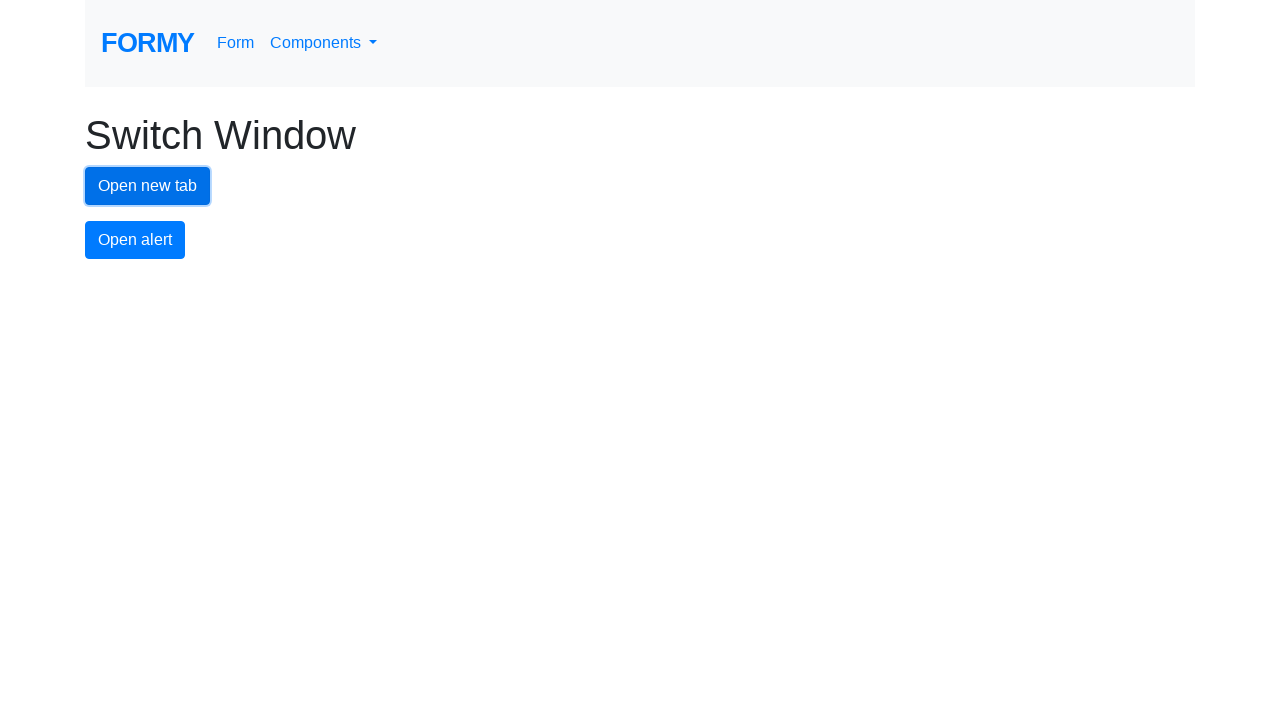

Waited for new tab to open
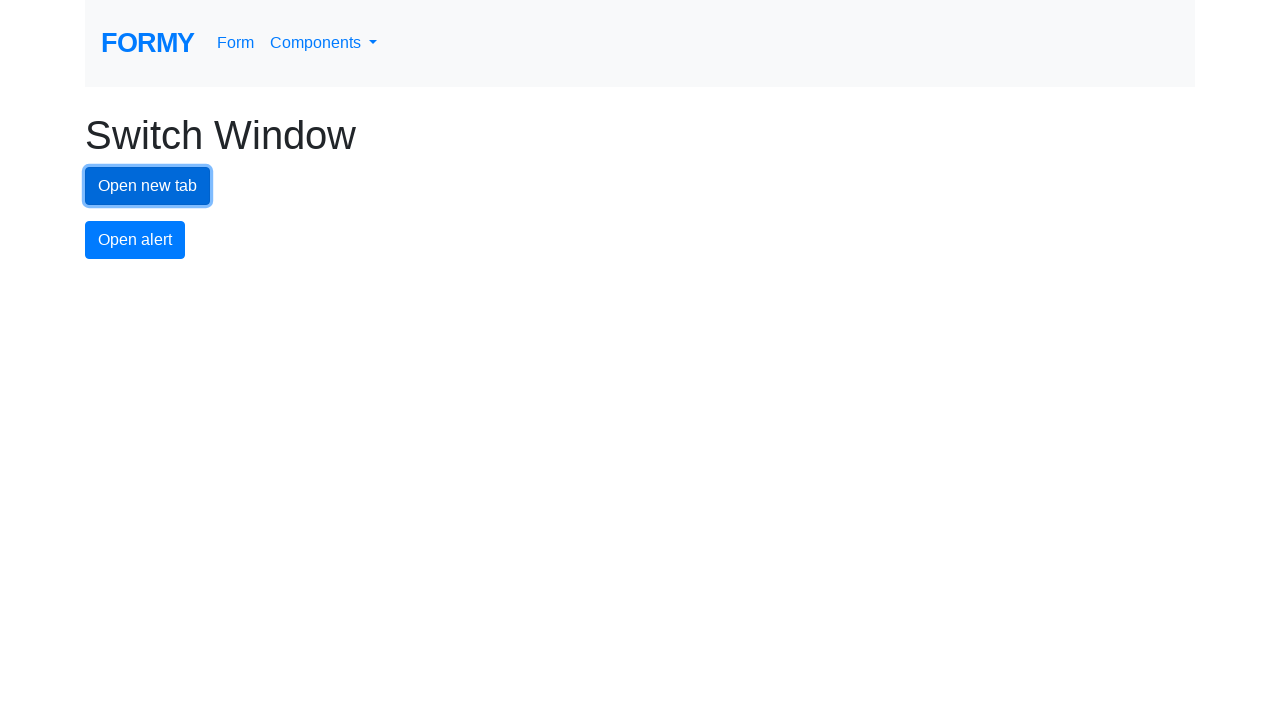

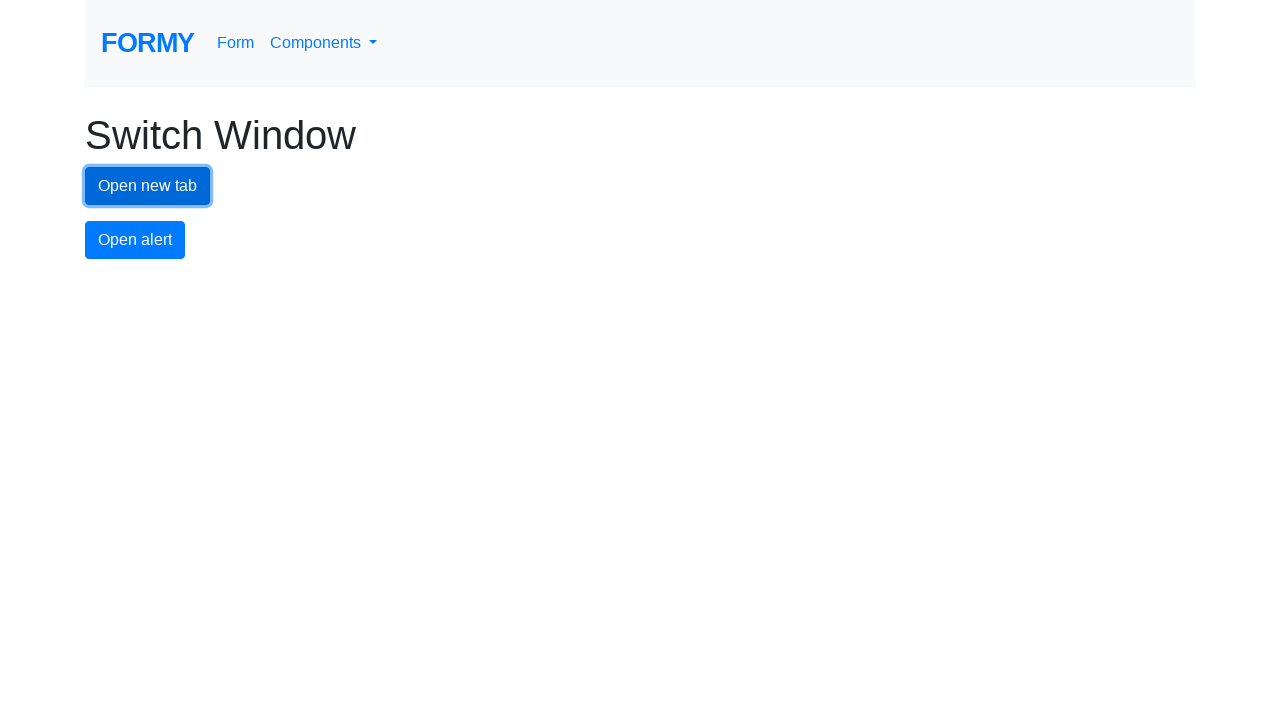